Tests JavaScript prompt dialog by clicking the prompt button, entering text, accepting it, and verifying the entered text is displayed

Starting URL: https://the-internet.herokuapp.com/javascript_alerts

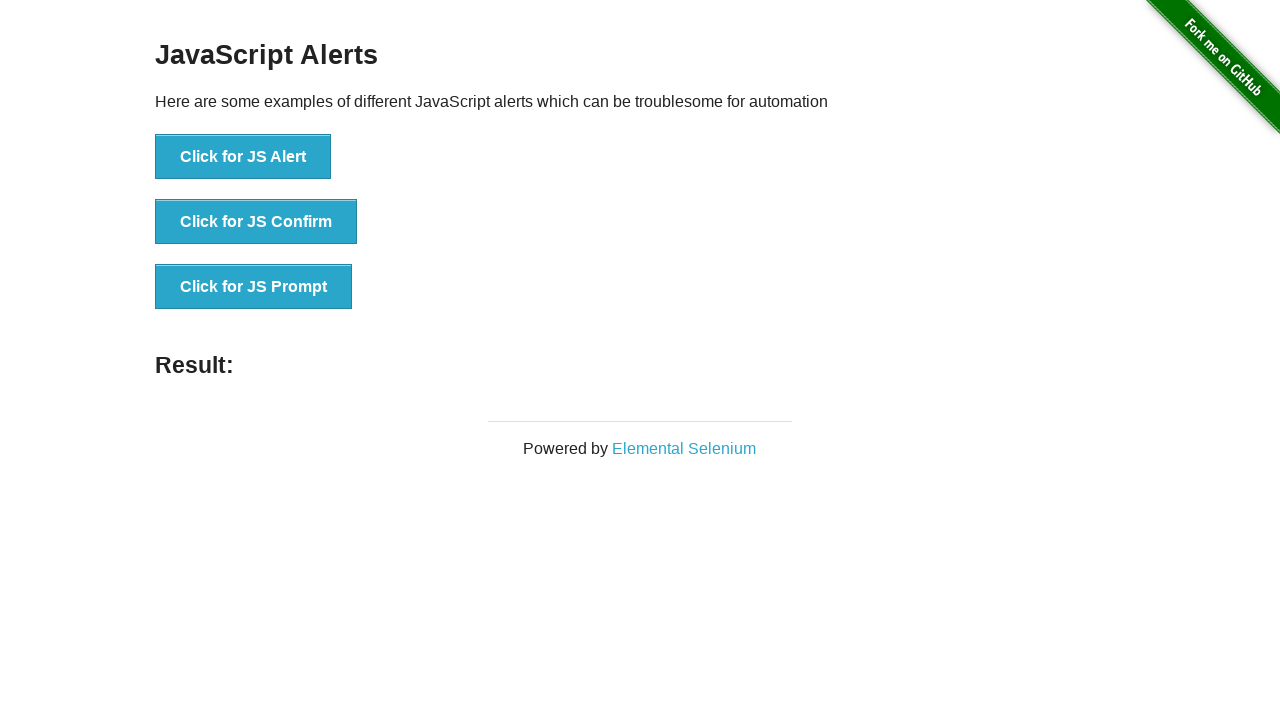

Set up dialog handler to accept prompt with text 'Homework is important'
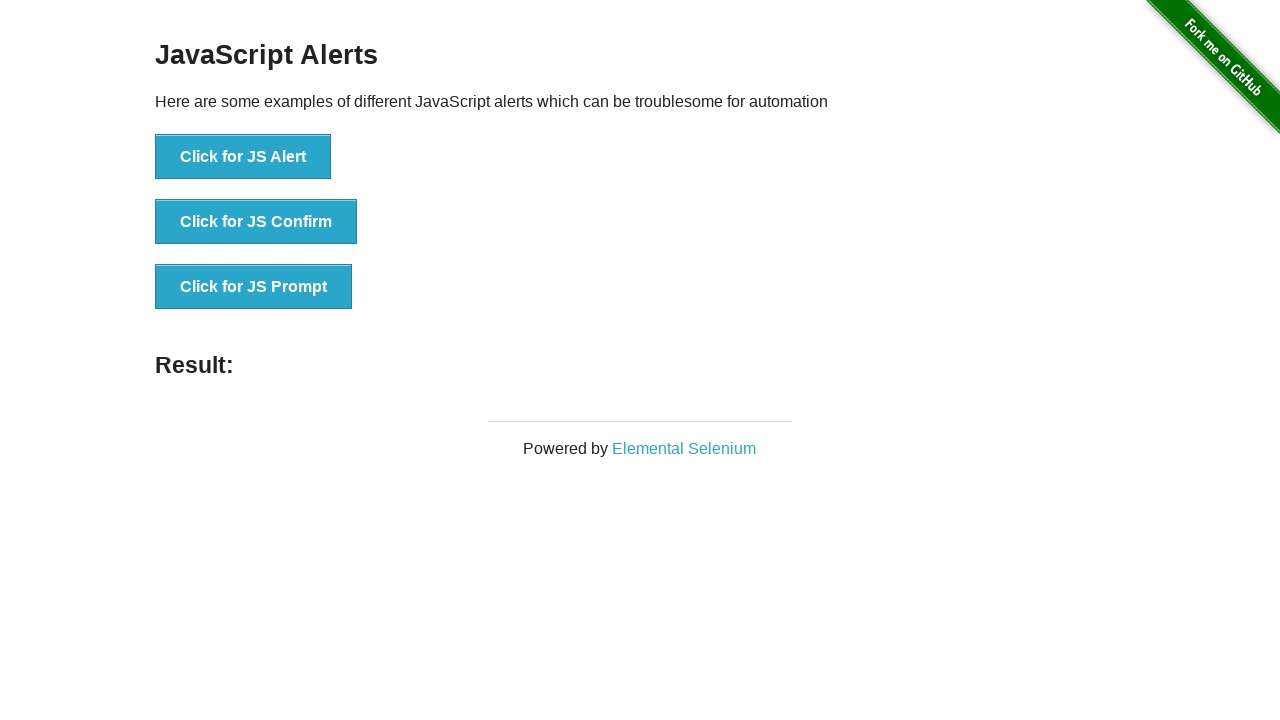

Clicked the JavaScript prompt button at (254, 287) on xpath=//button[contains(@onclick,'jsPrompt')]
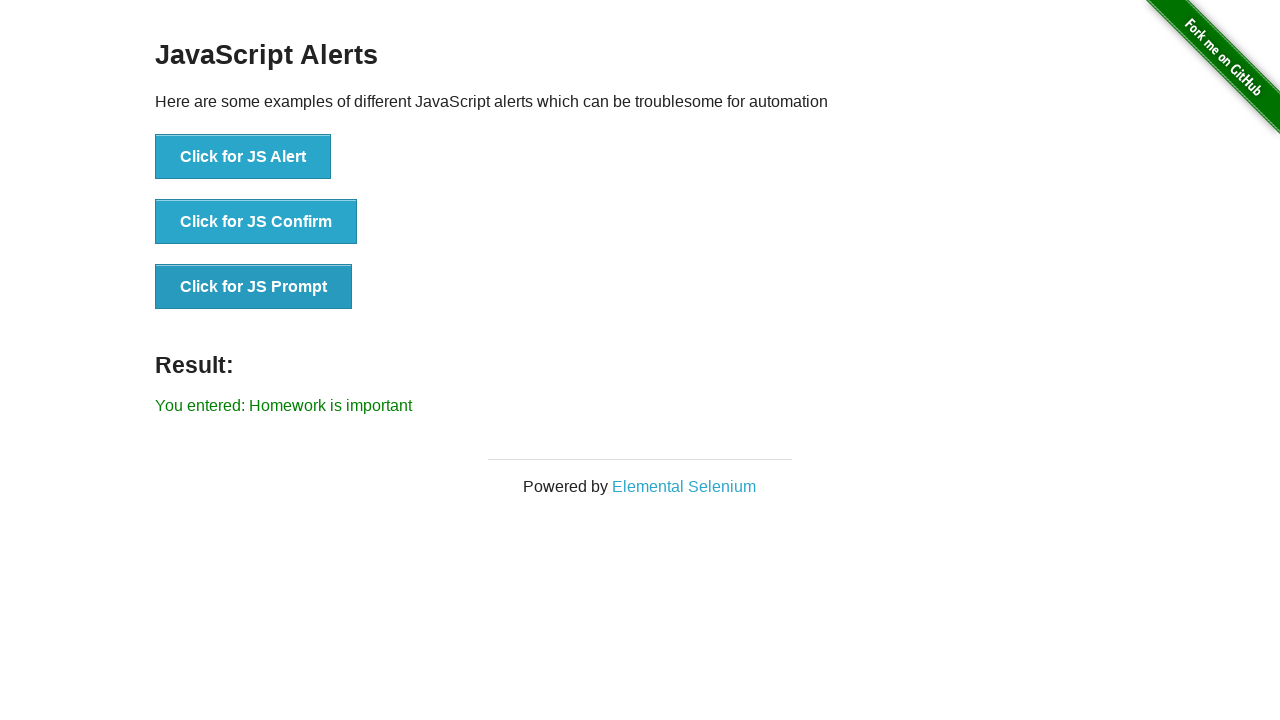

Result message appeared after accepting prompt with entered text
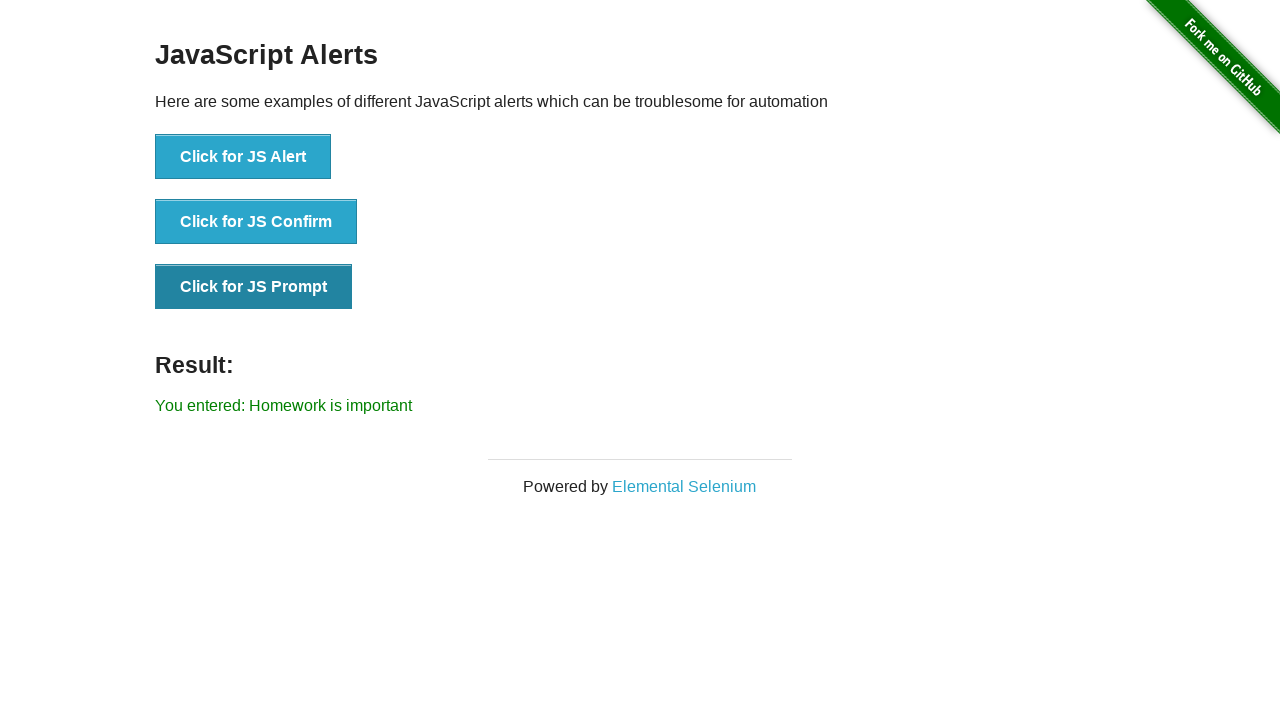

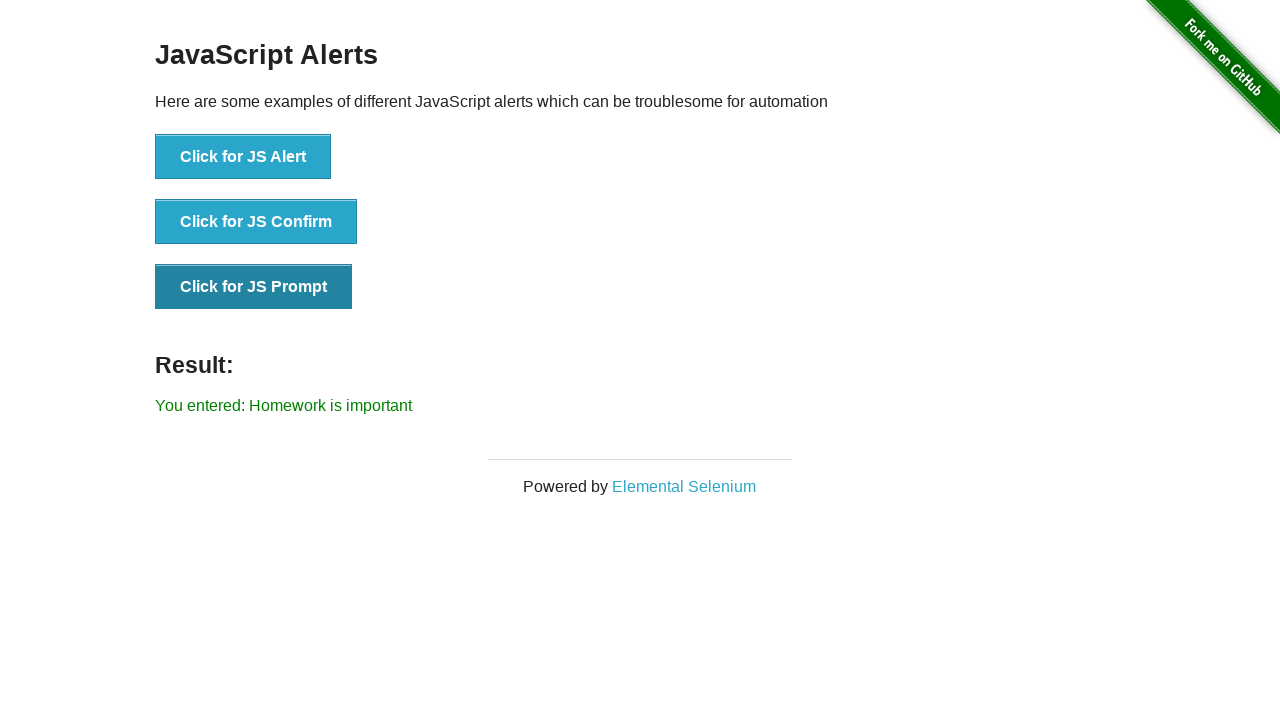